Tests clicking the Datasets tab on Hugging Face homepage and verifies navigation to the Datasets page

Starting URL: https://huggingface.co/

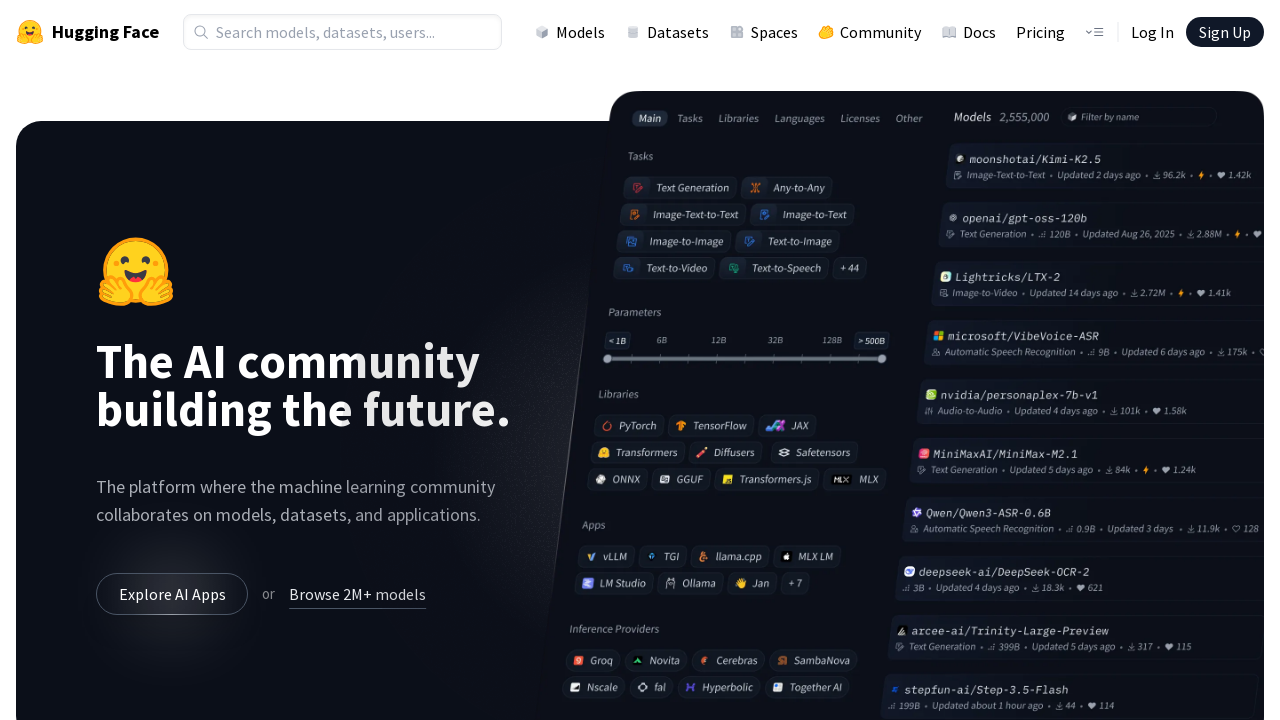

Clicked on the Datasets tab in the navigation at (667, 32) on a[href='/datasets']
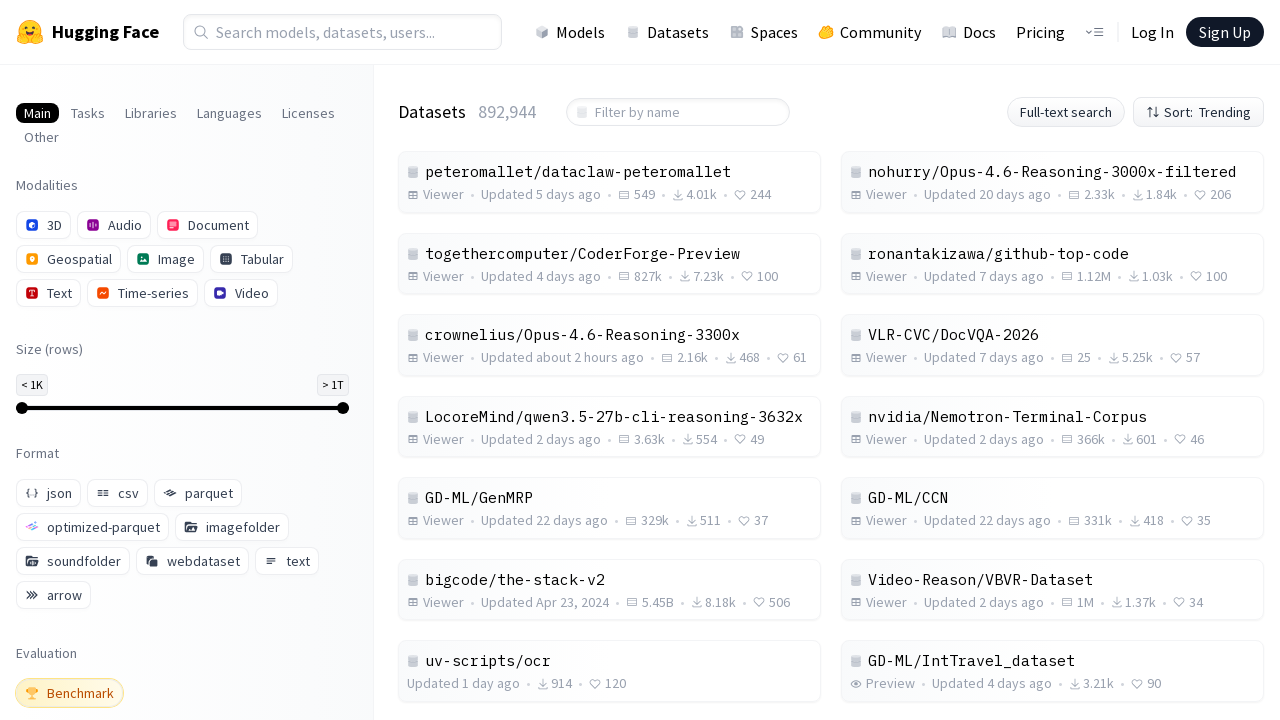

Datasets page loaded and verified with h1 heading
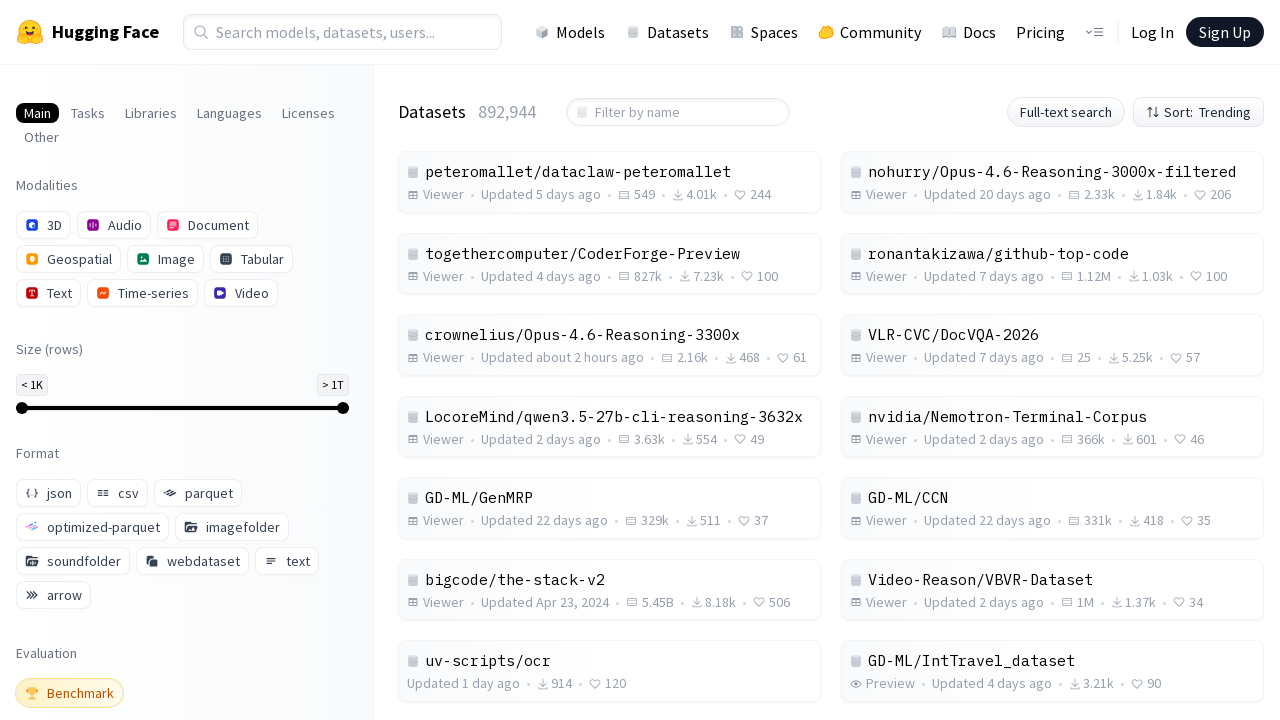

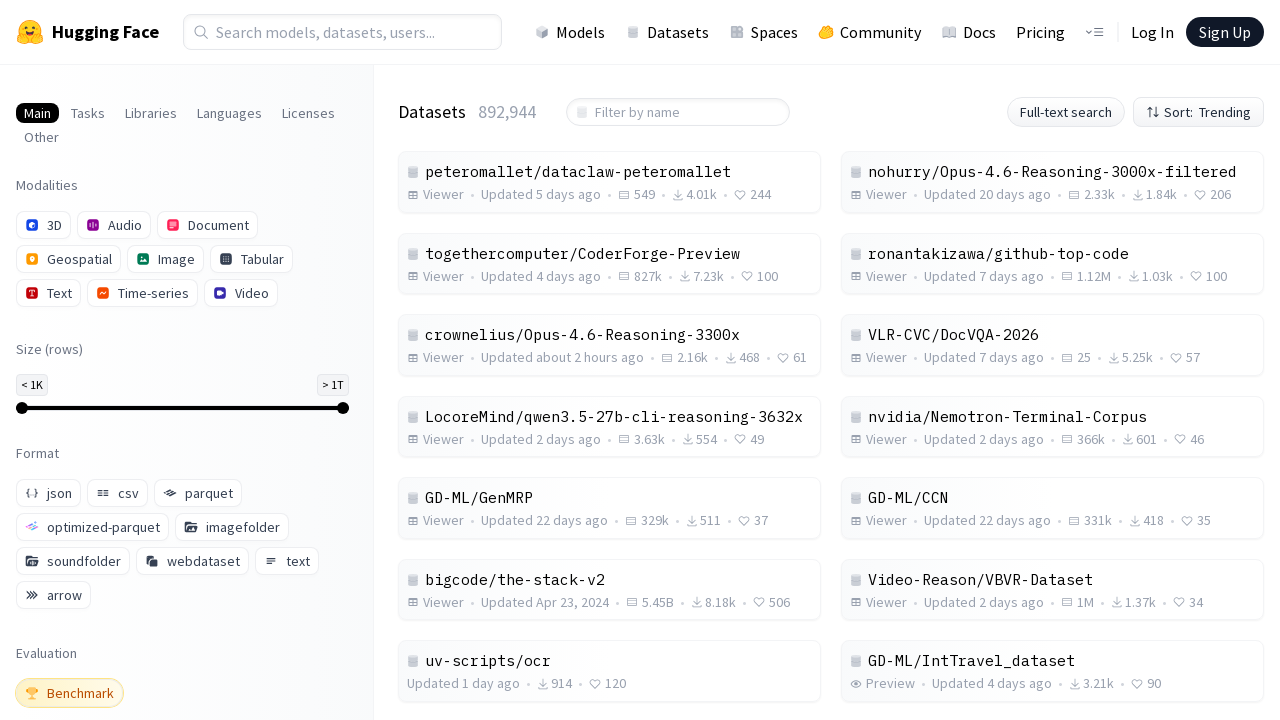